Tests marking all todo items as completed using the toggle all checkbox

Starting URL: https://demo.playwright.dev/todomvc

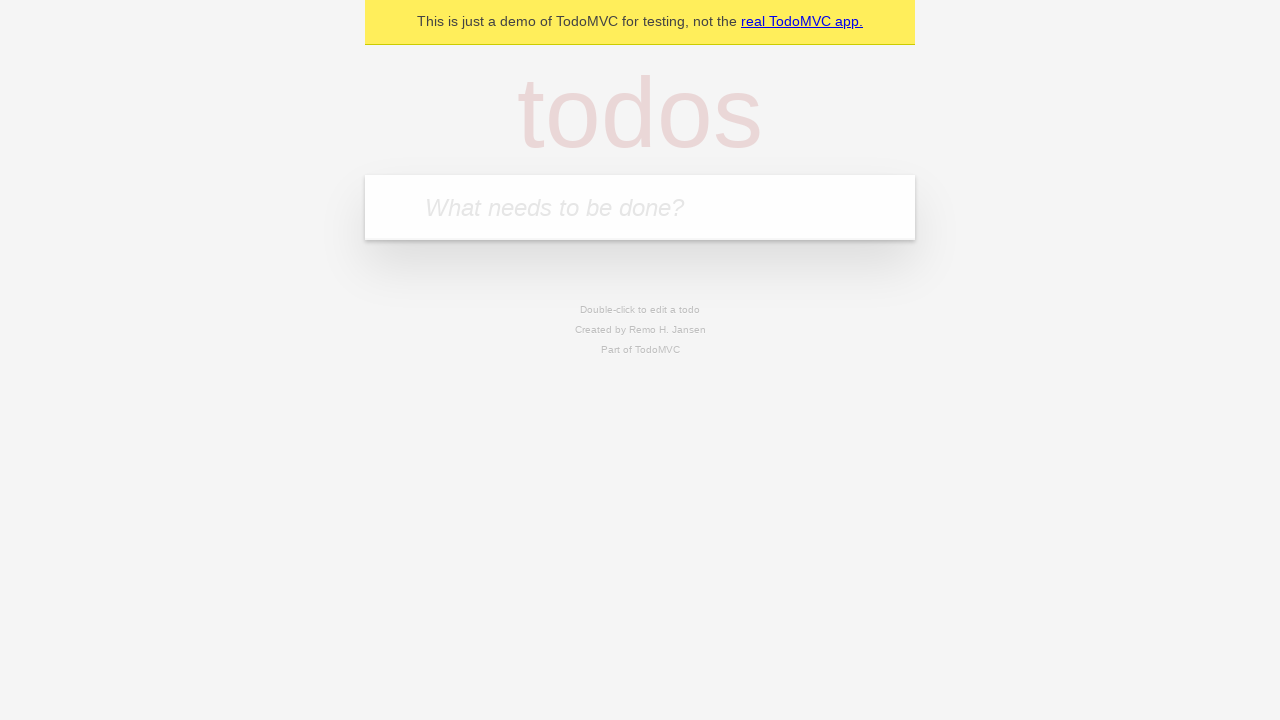

Located the 'What needs to be done?' input field
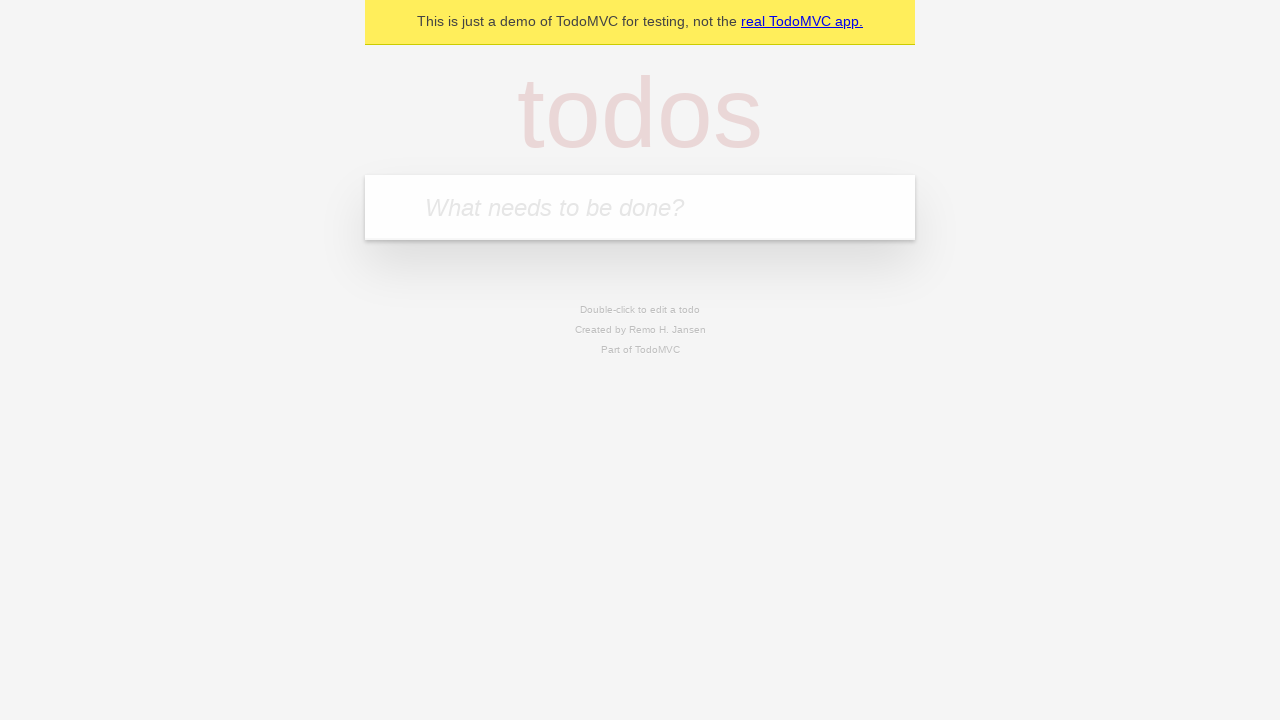

Filled first todo: 'buy some cheese' on internal:attr=[placeholder="What needs to be done?"i]
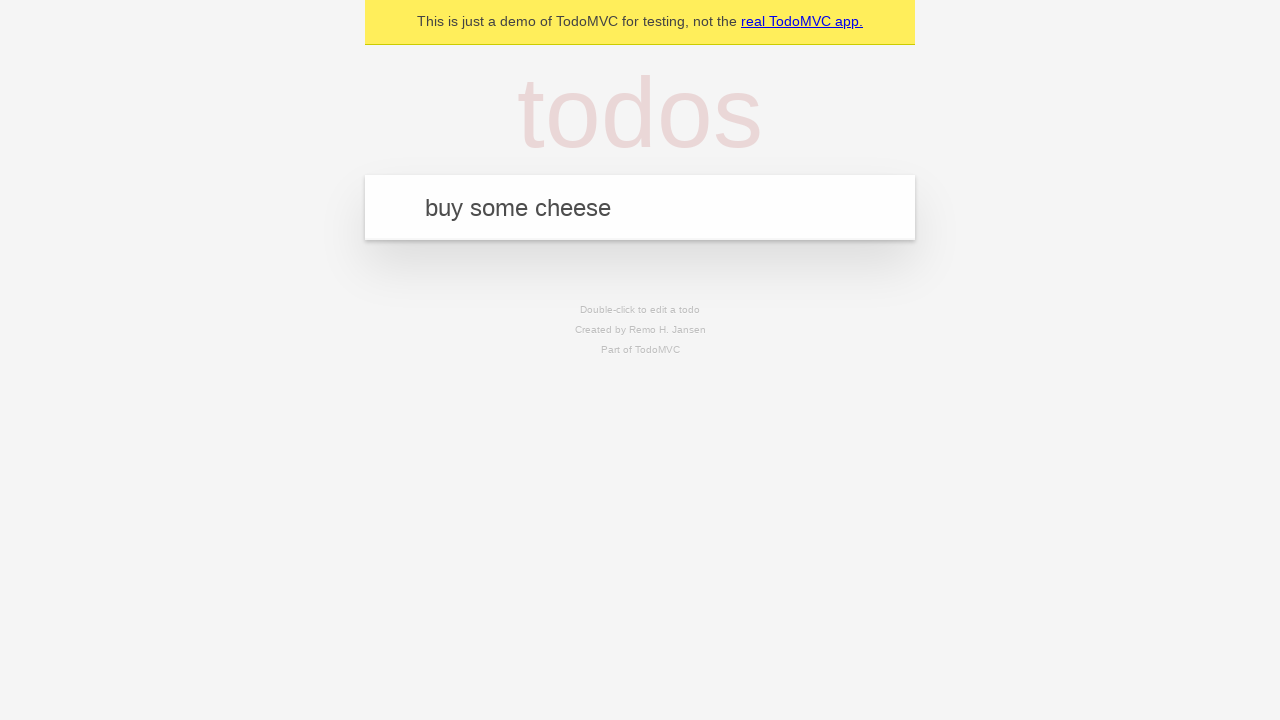

Pressed Enter to add first todo on internal:attr=[placeholder="What needs to be done?"i]
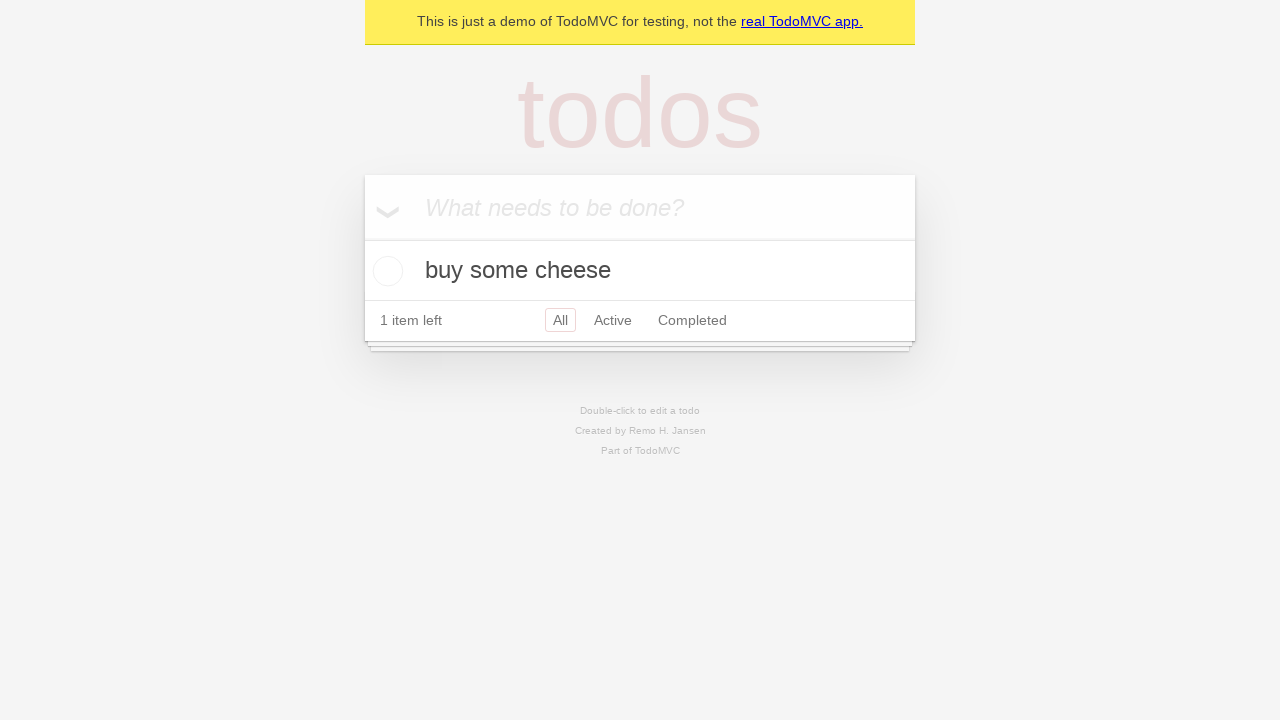

Filled second todo: 'feed the cat' on internal:attr=[placeholder="What needs to be done?"i]
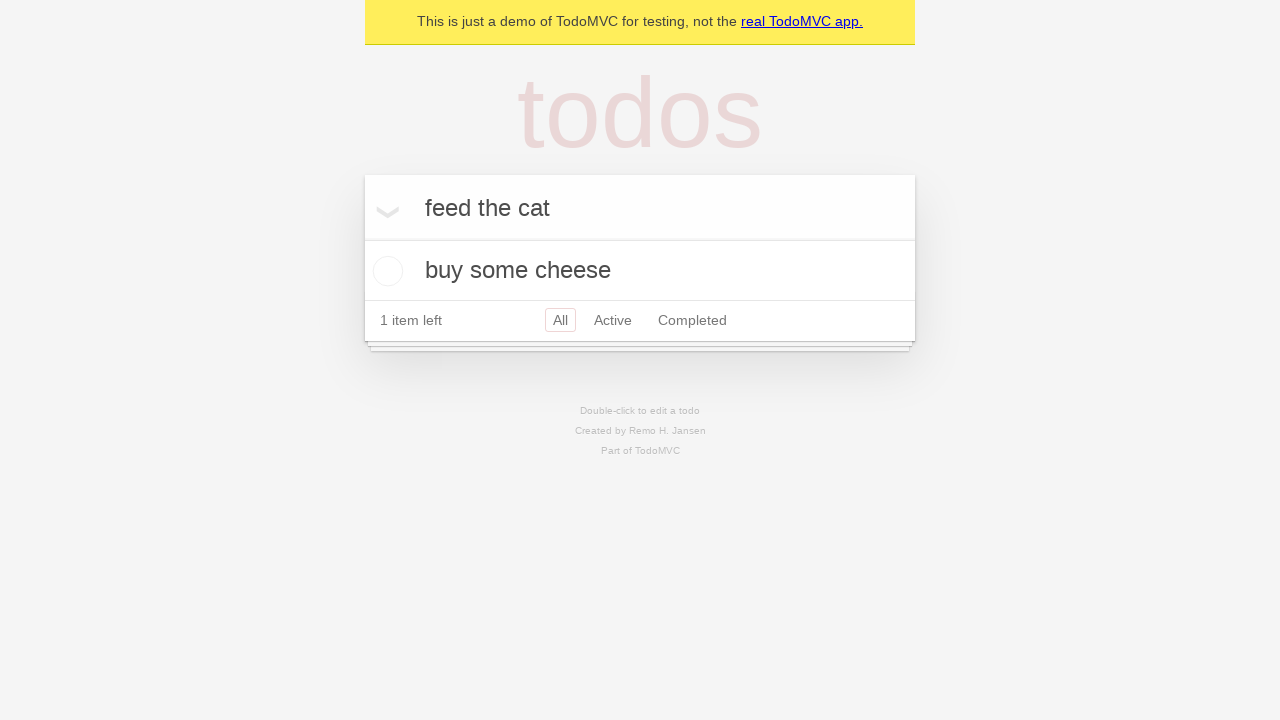

Pressed Enter to add second todo on internal:attr=[placeholder="What needs to be done?"i]
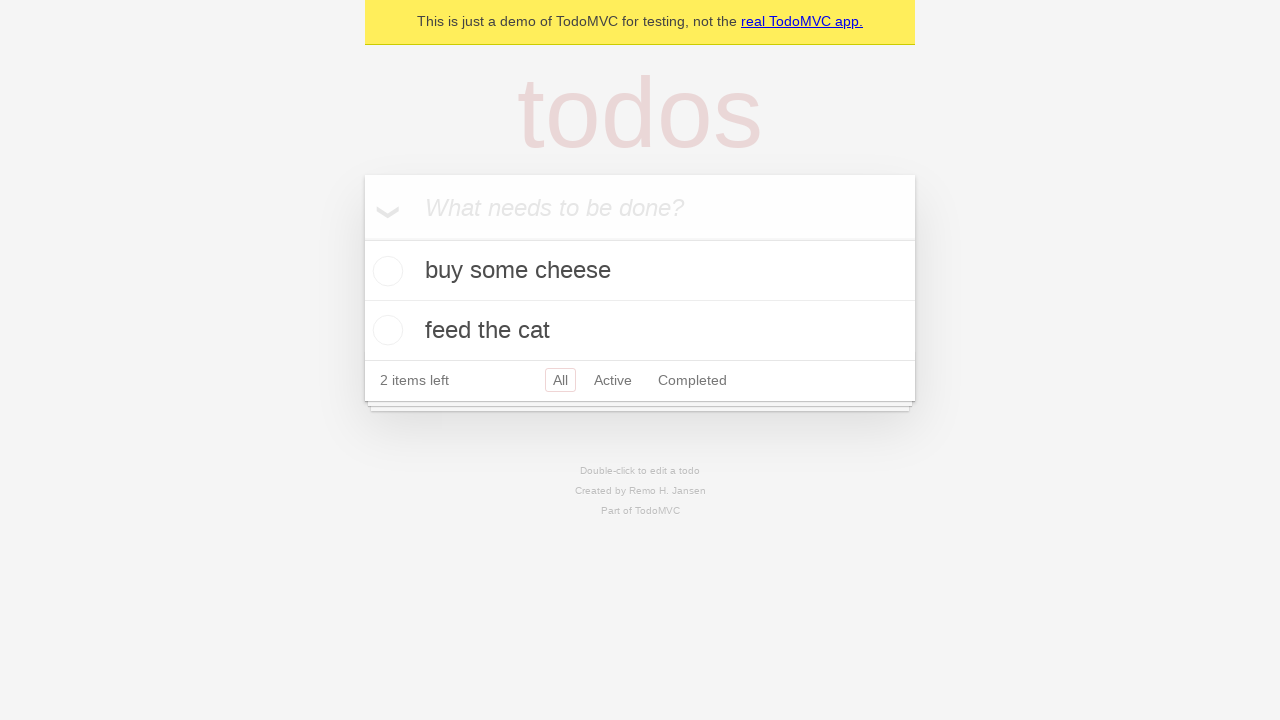

Filled third todo: 'book a doctors appointment' on internal:attr=[placeholder="What needs to be done?"i]
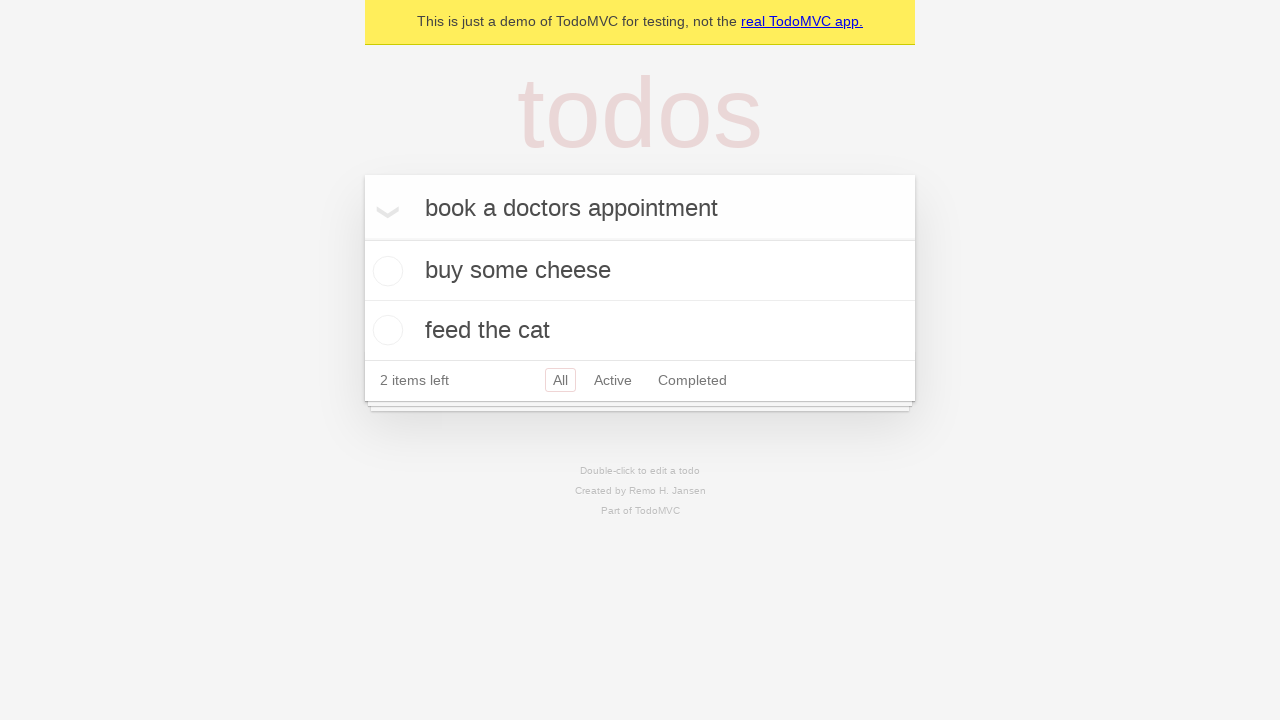

Pressed Enter to add third todo on internal:attr=[placeholder="What needs to be done?"i]
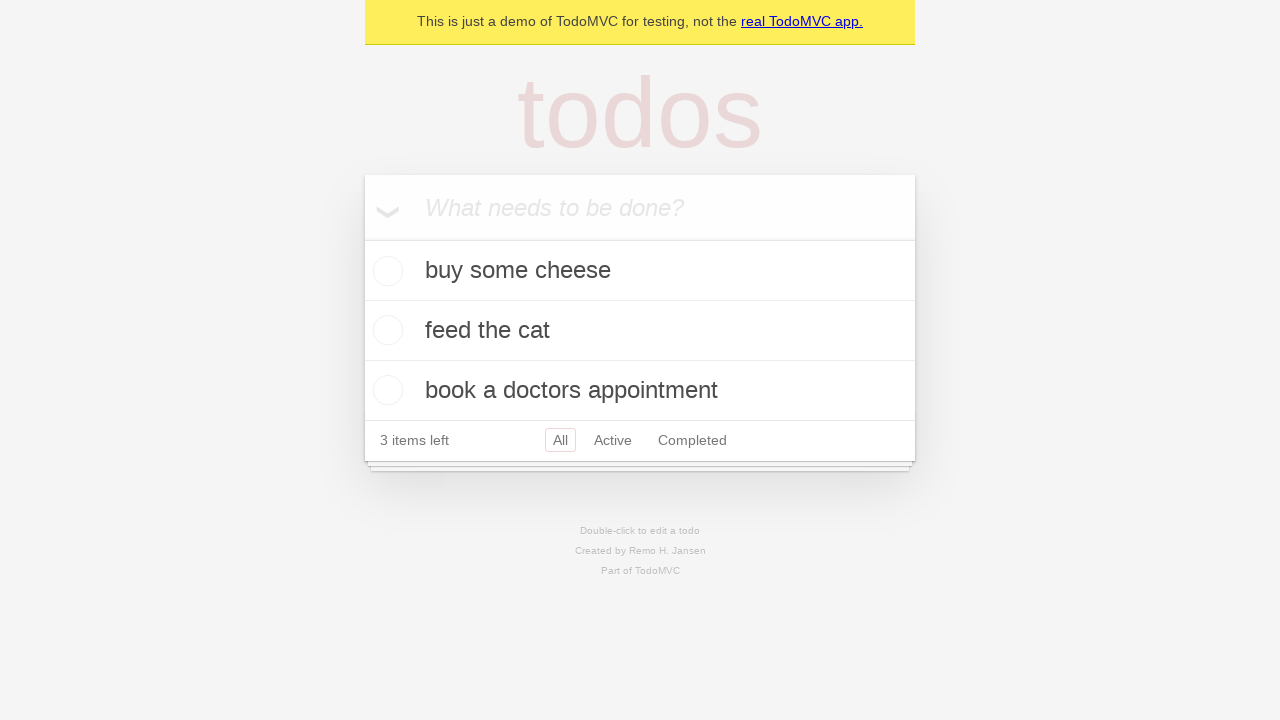

Clicked 'Mark all as complete' checkbox to complete all todos at (362, 238) on internal:label="Mark all as complete"i
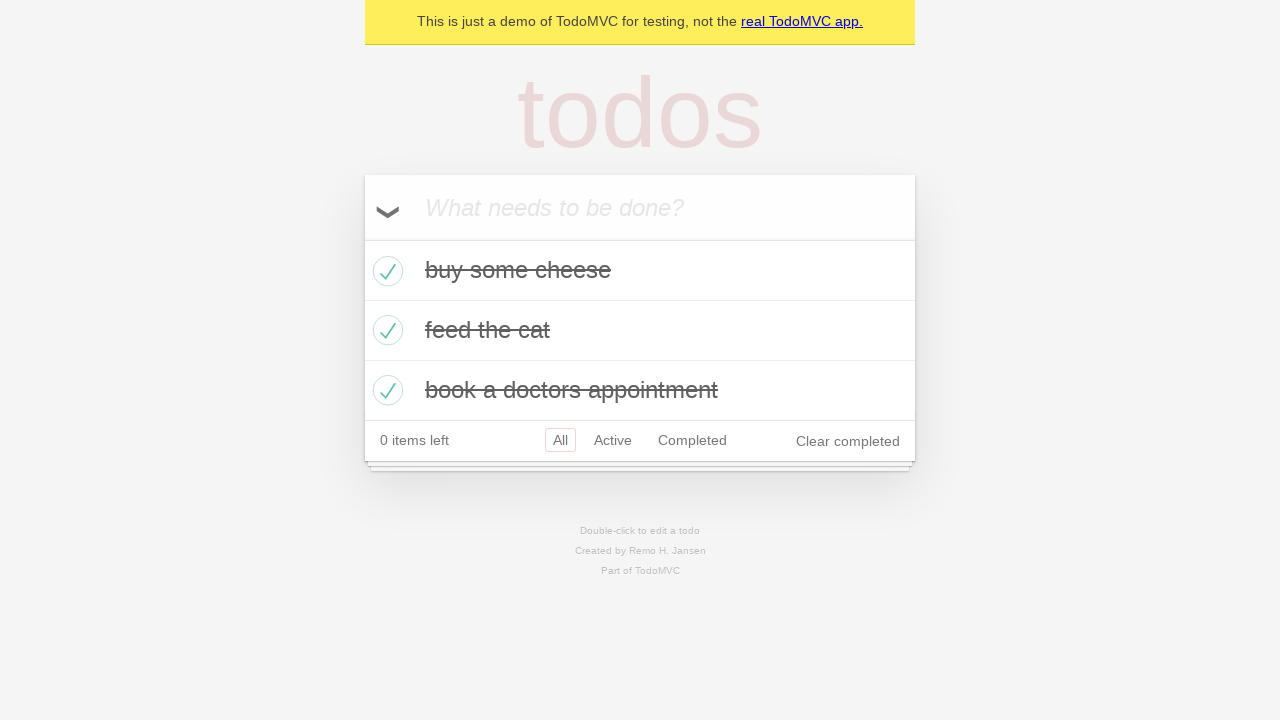

Verified all todos are marked as completed
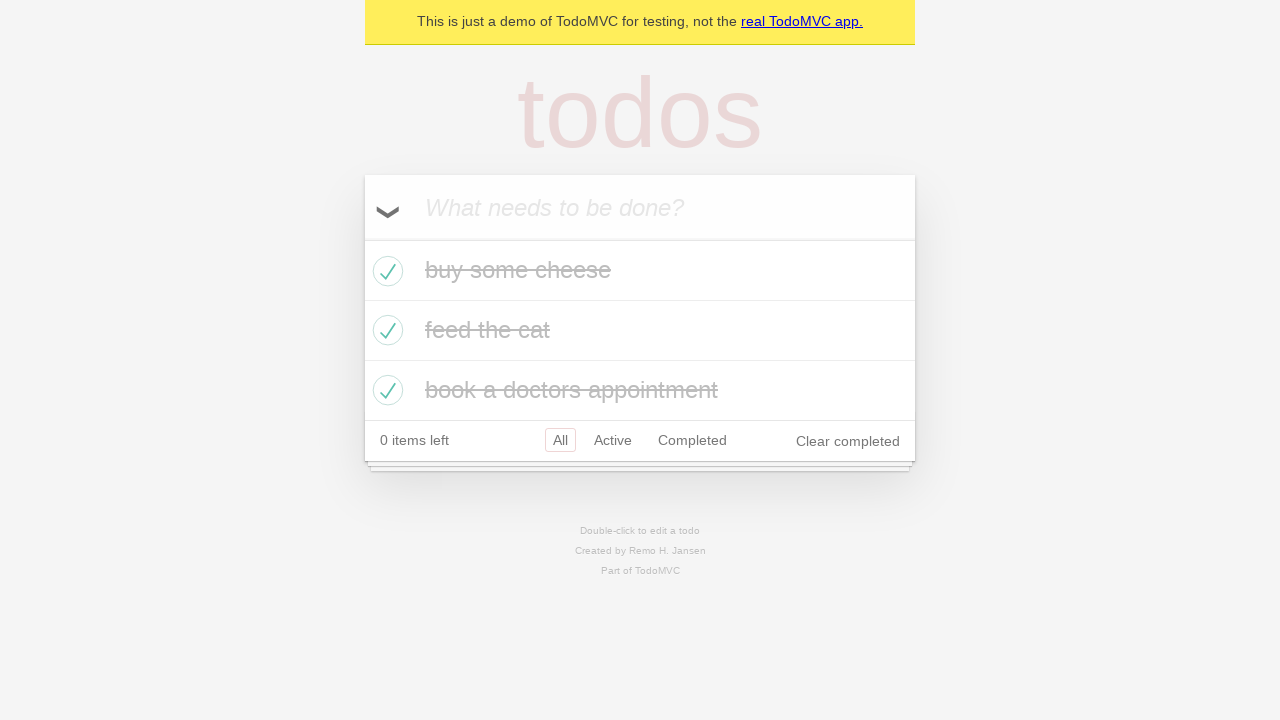

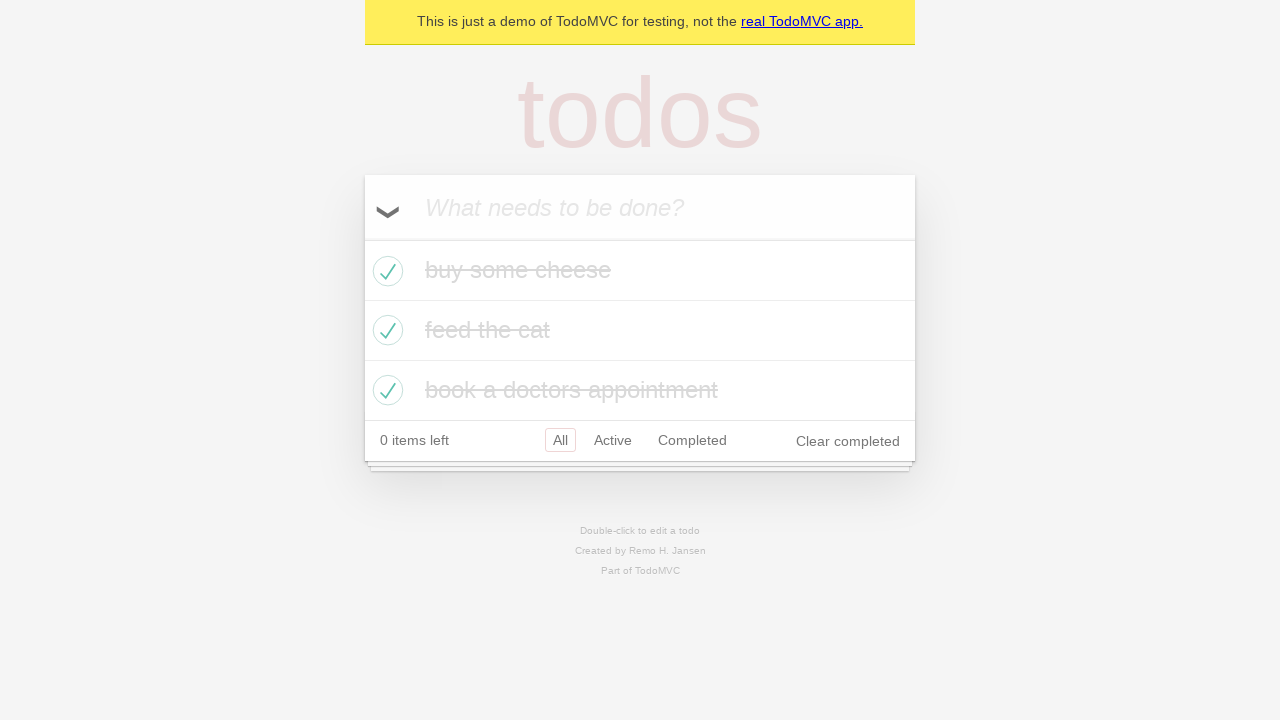